Handles JavaScript prompt alerts by accepting and dismissing them with text input

Starting URL: http://www.tizag.com/javascriptT/javascriptprompt.php

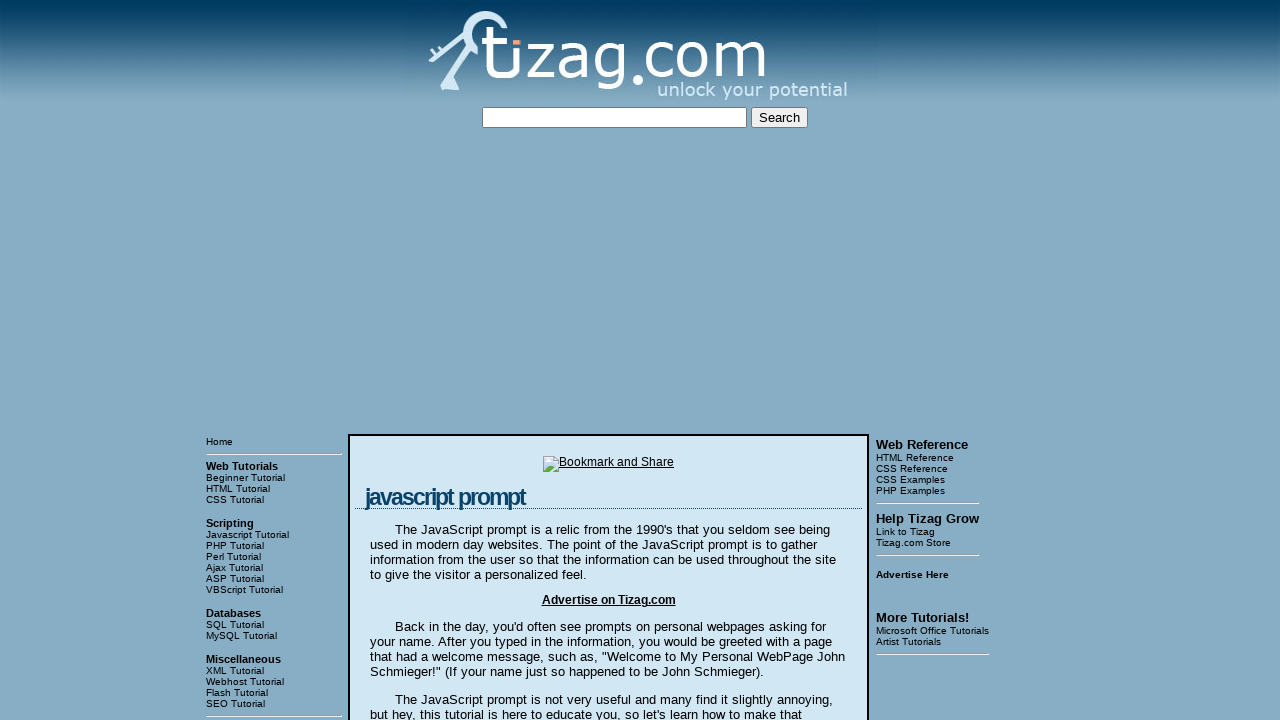

Scrolled 'Say my name!' button into view
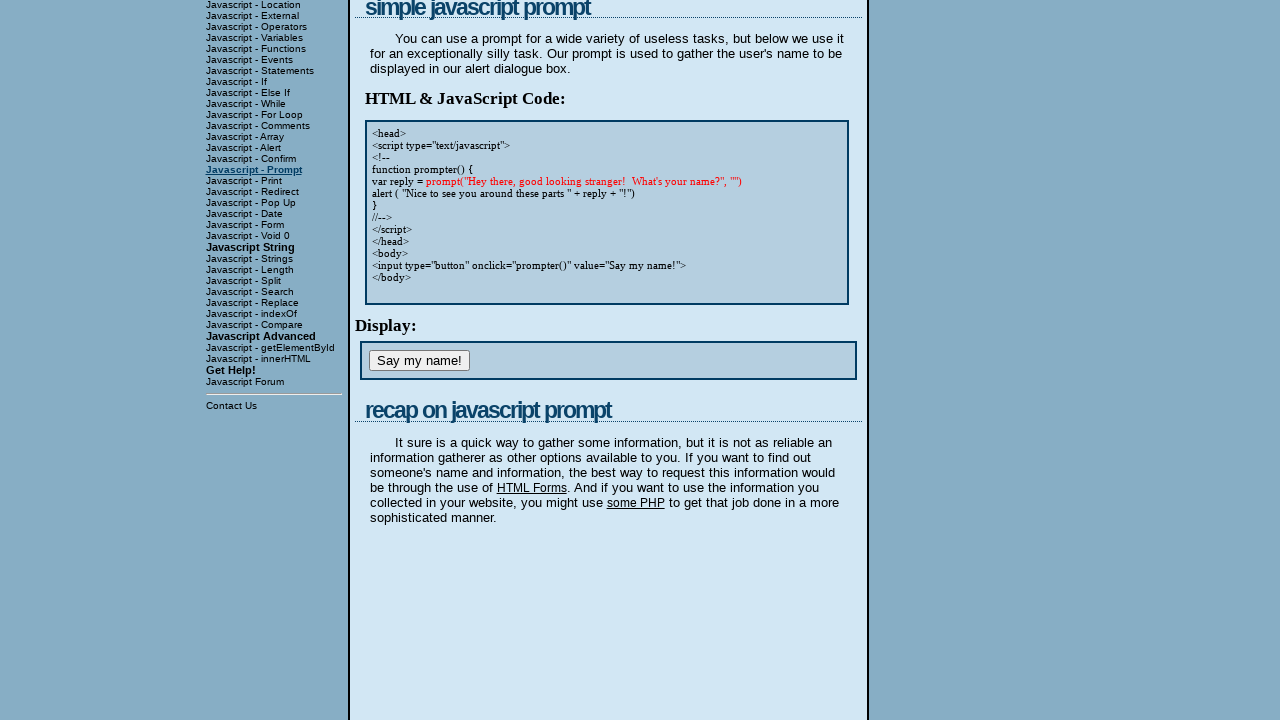

Set up dialog handler to accept with text 'Arun'
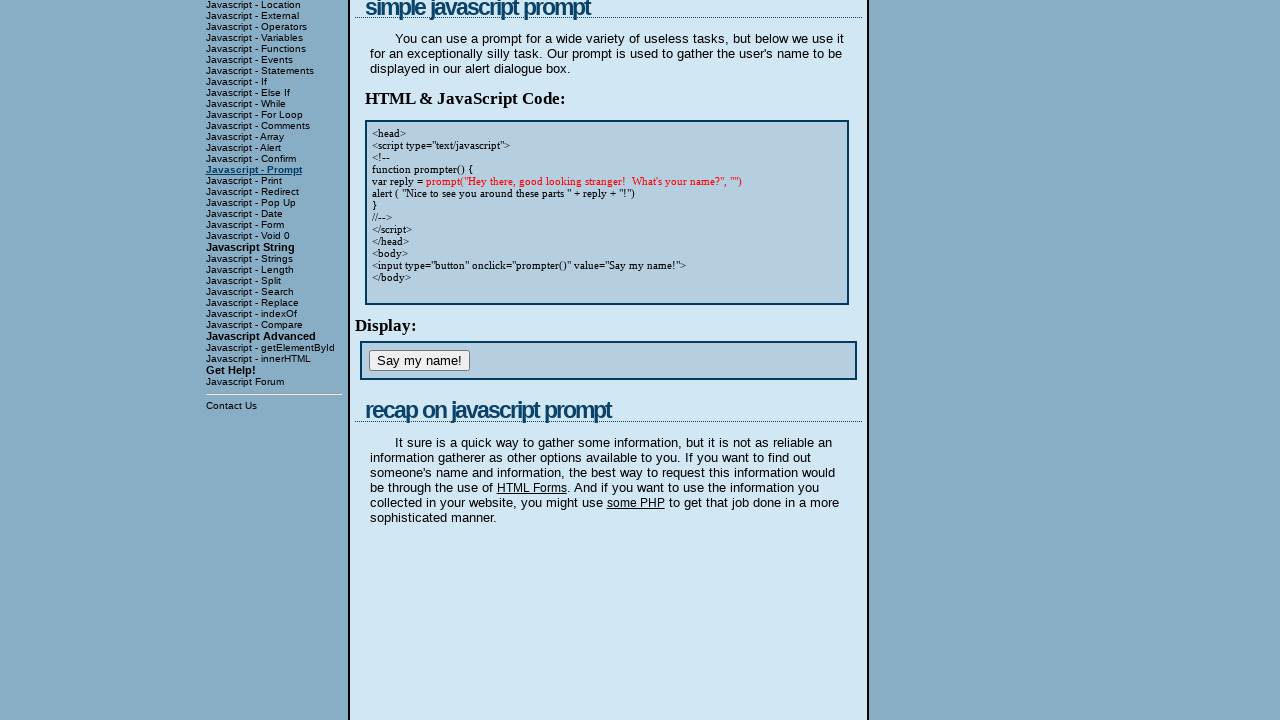

Clicked 'Say my name!' button, prompt appeared and was accepted with 'Arun' at (419, 361) on xpath=//input[@value='Say my name!']
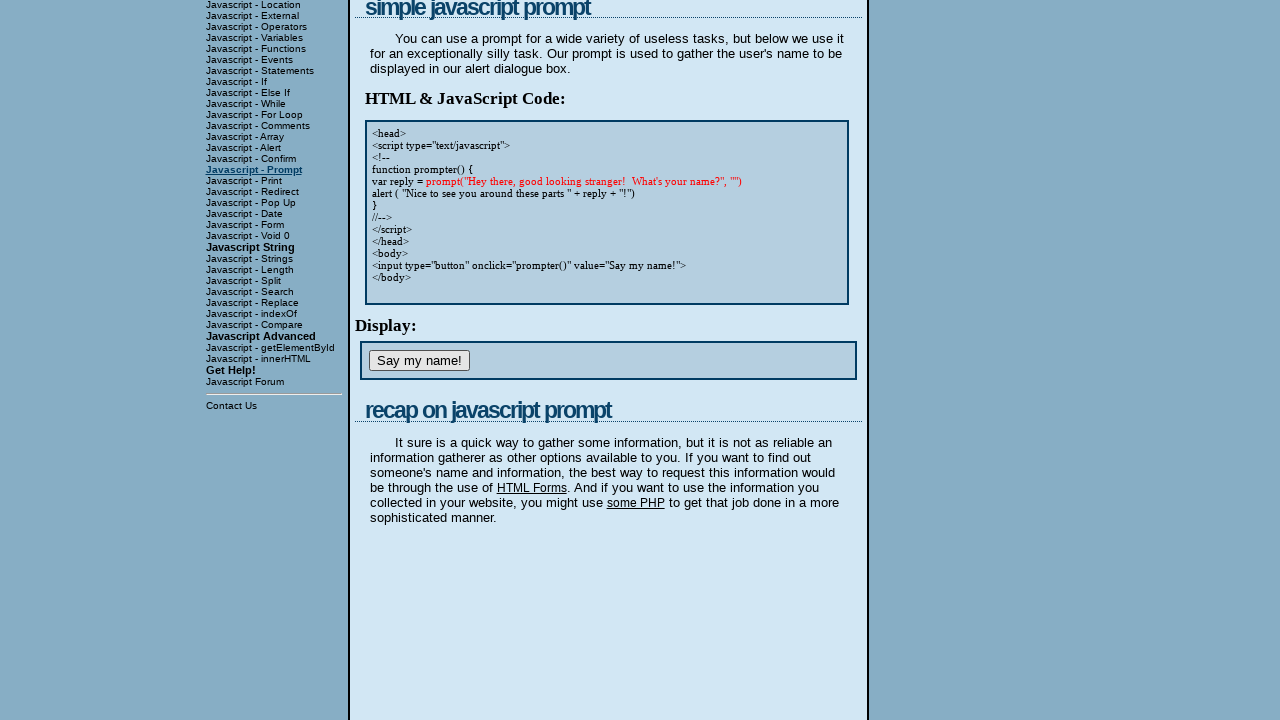

Set up dialog handler to dismiss prompt
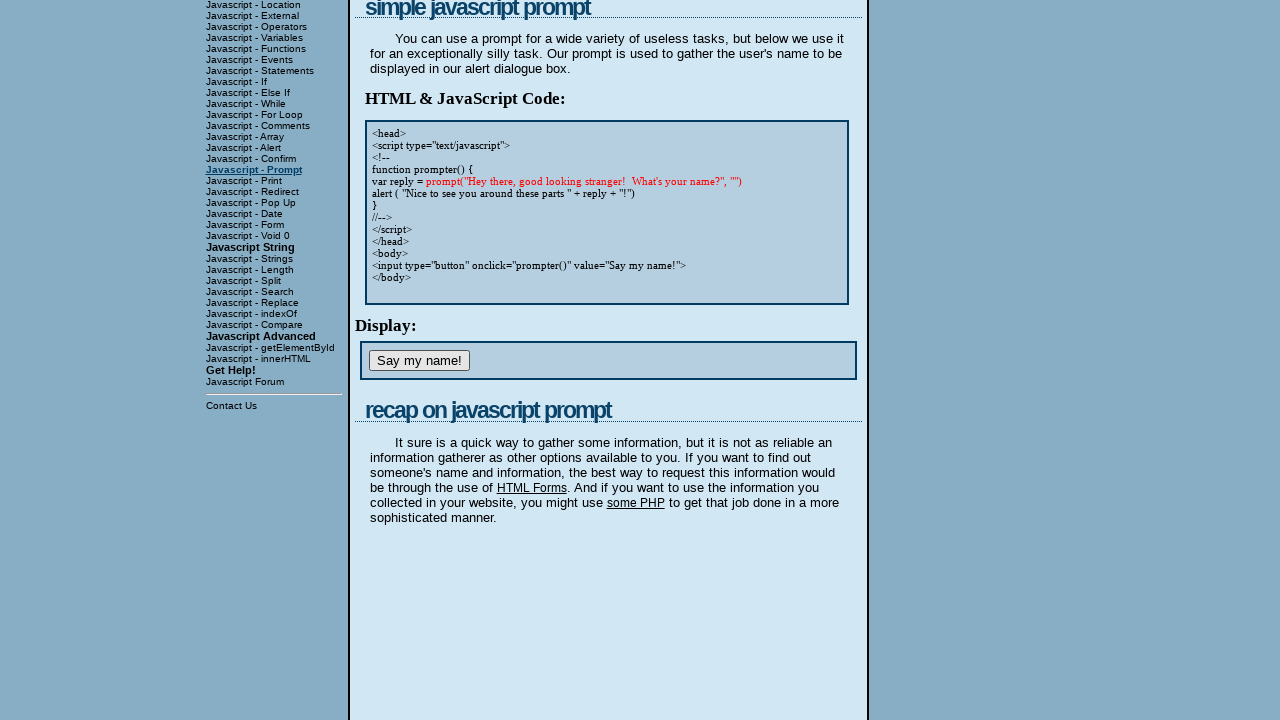

Clicked 'Say my name!' button again, prompt appeared and was dismissed at (419, 361) on xpath=//input[@value='Say my name!']
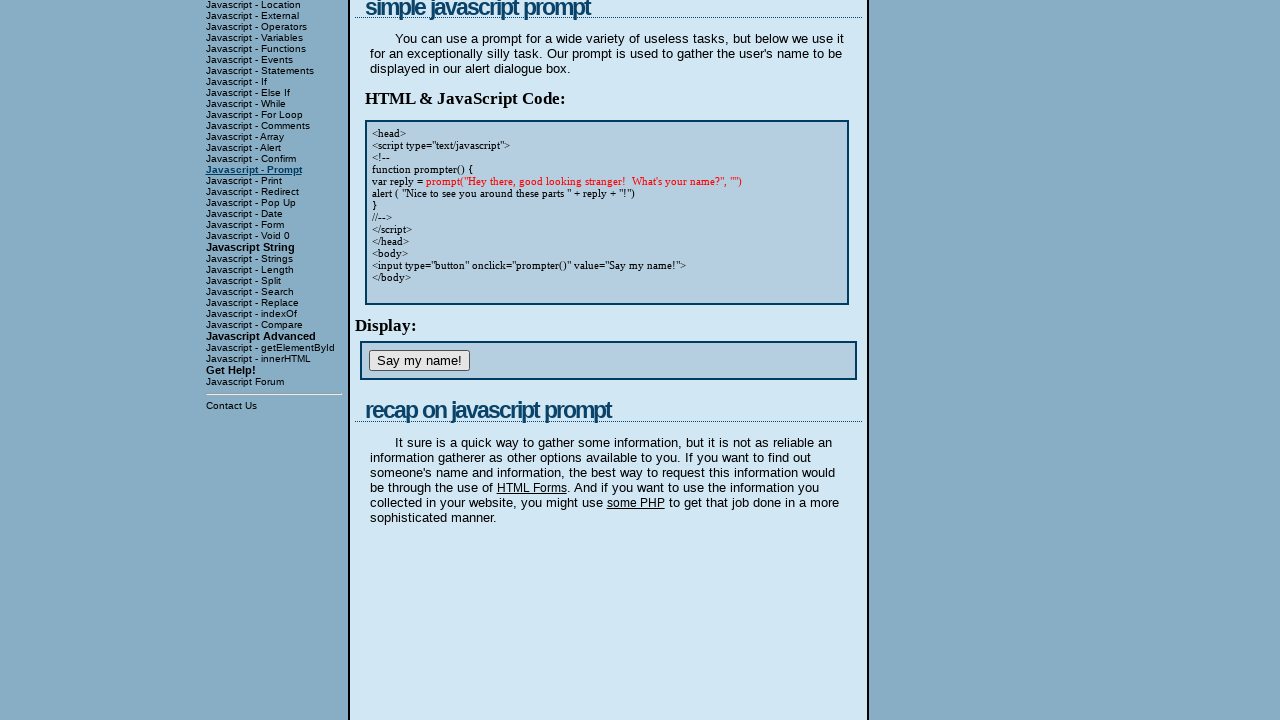

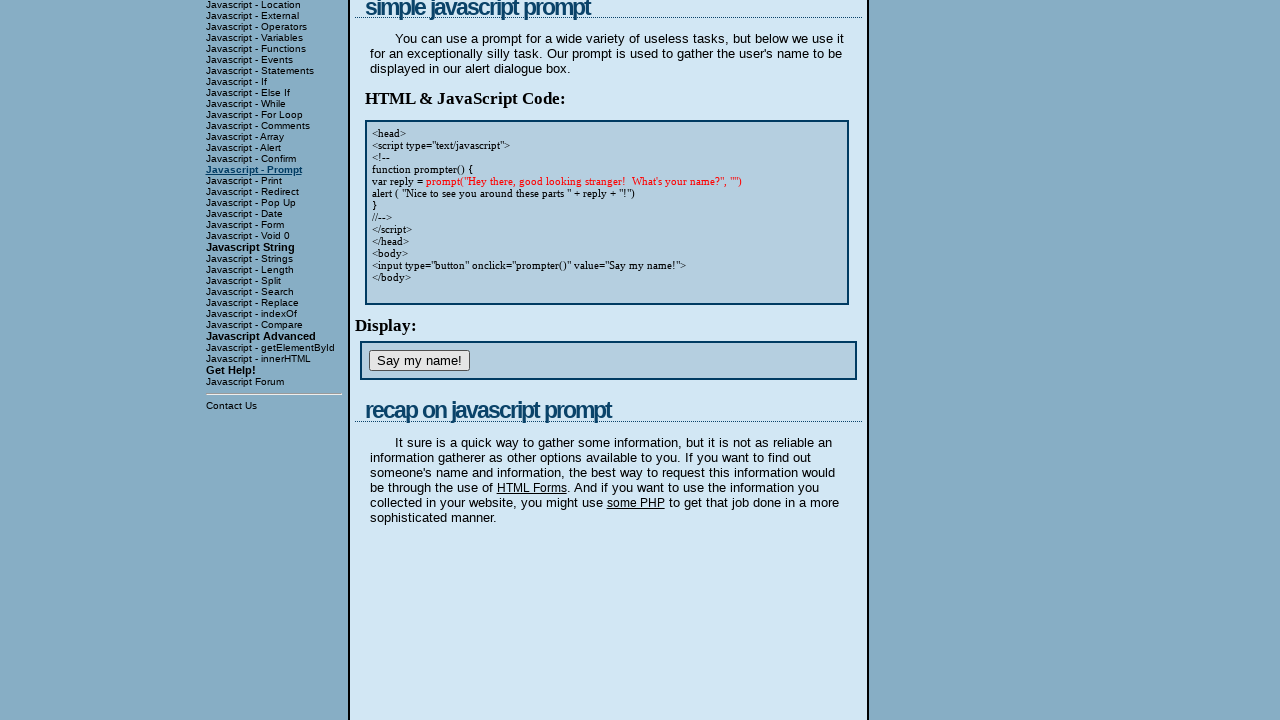